Navigates from the sign-in page to the courses page on swiftbook.org without performing any authentication

Starting URL: https://swiftbook.org/users/sign_in

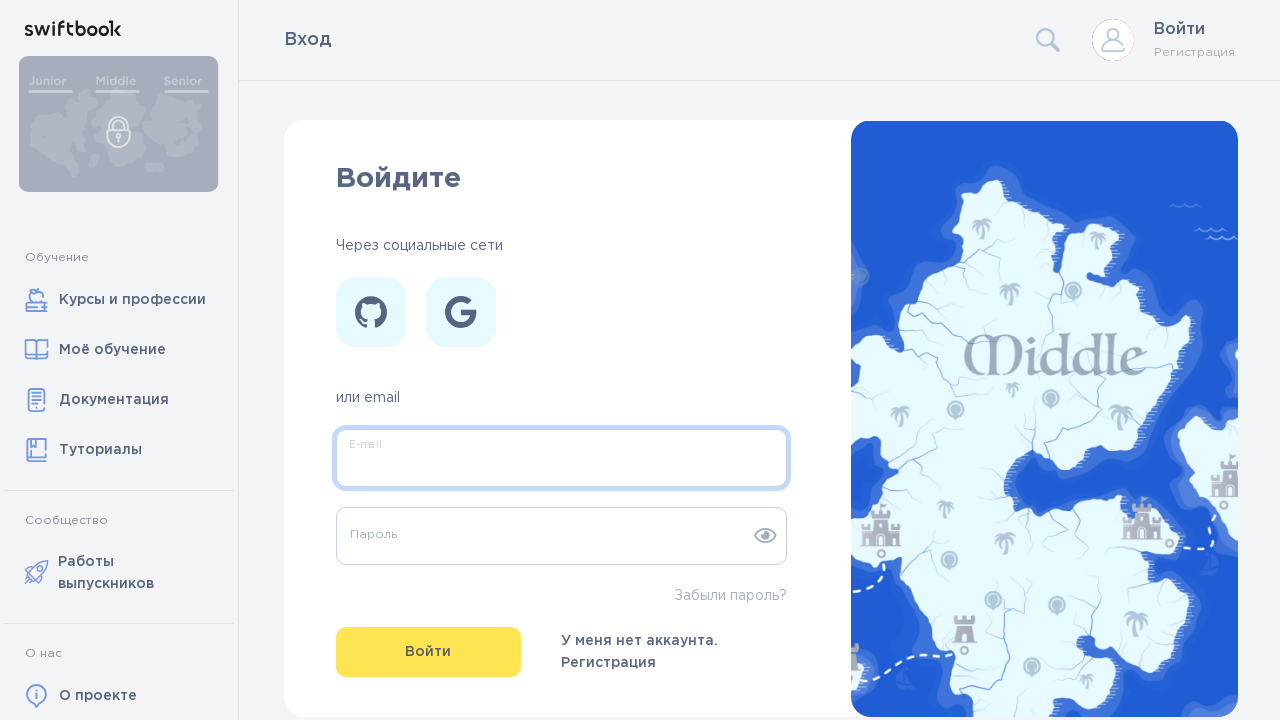

Navigated to courses page at https://swiftbook.org/courses
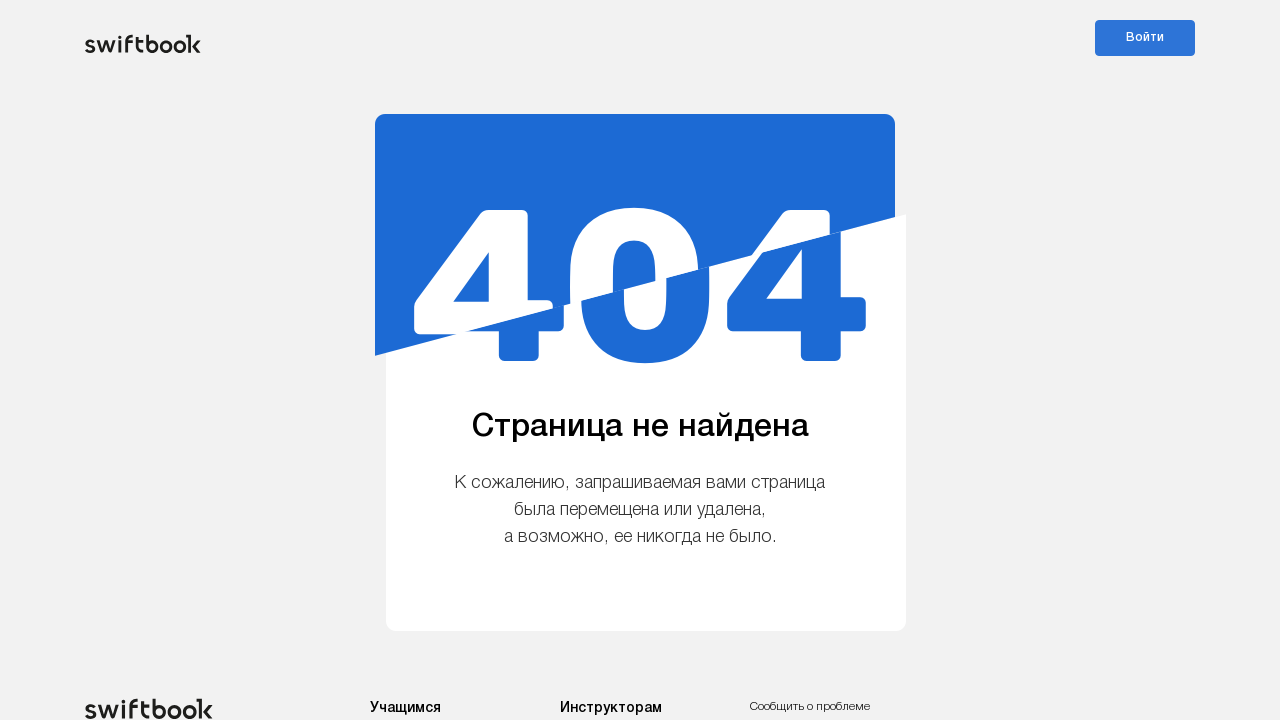

Courses page loaded and DOM content ready
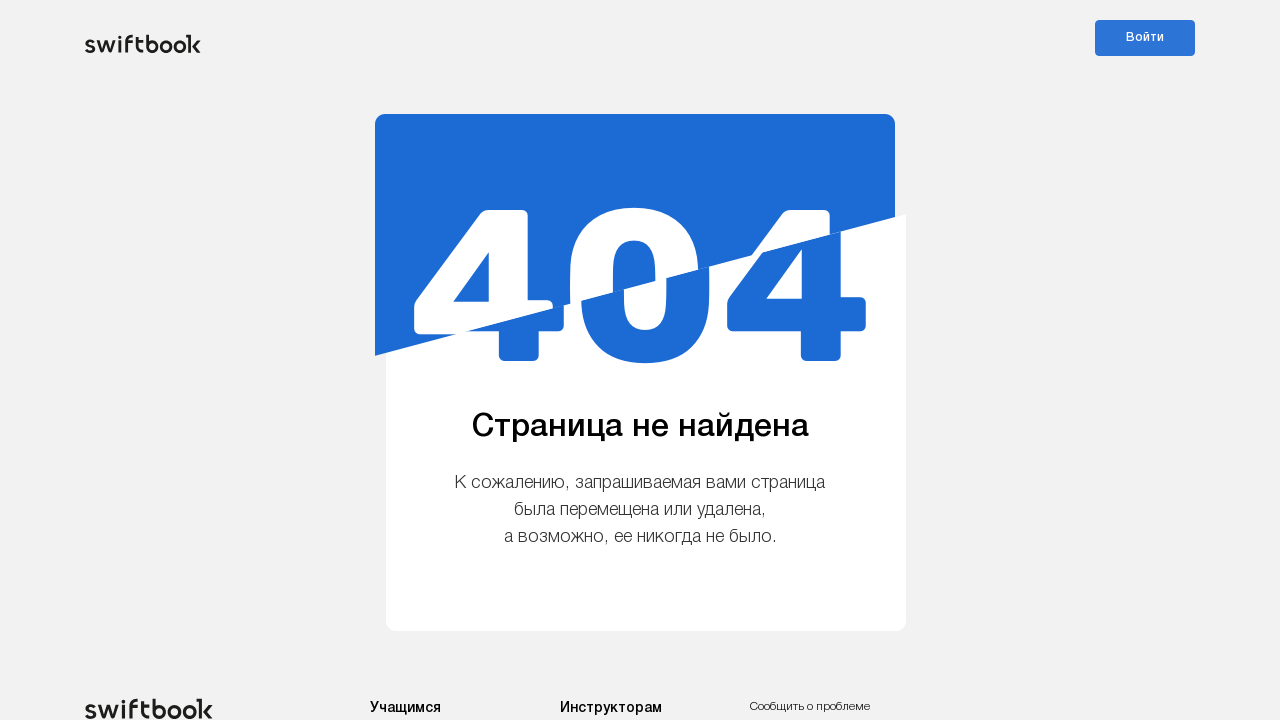

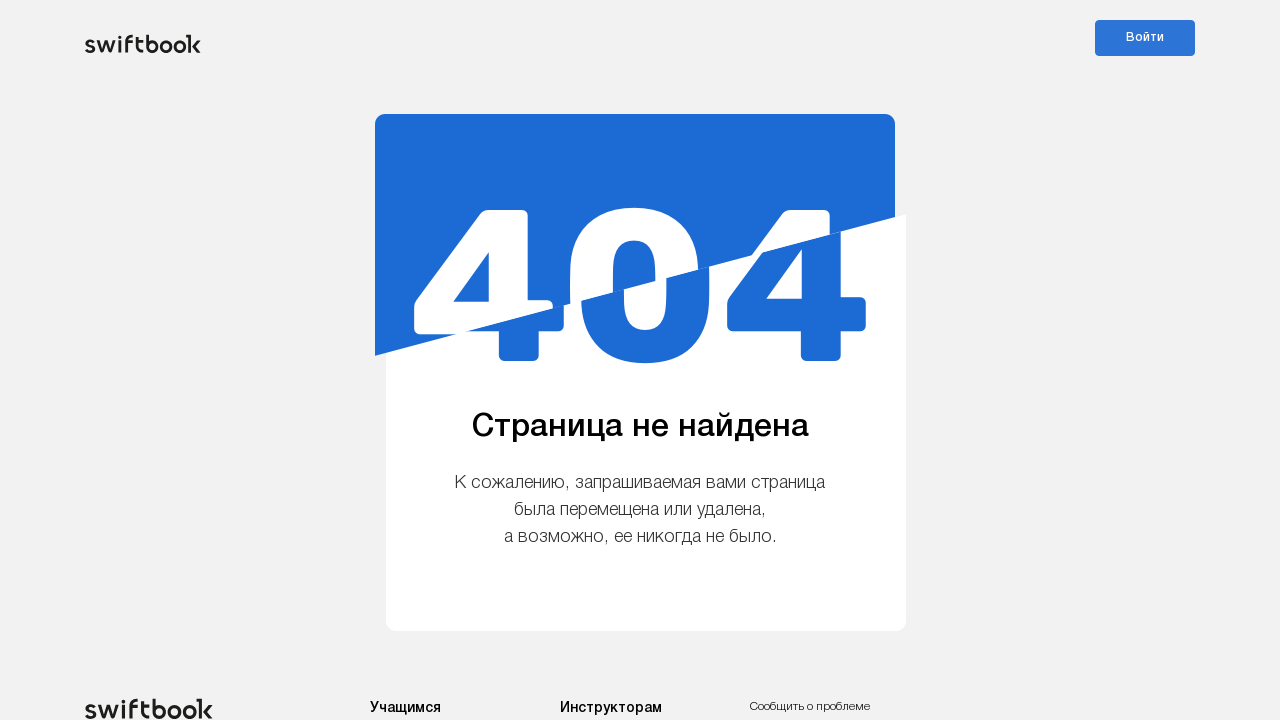